Tests that todo data persists after page reload

Starting URL: https://demo.playwright.dev/todomvc

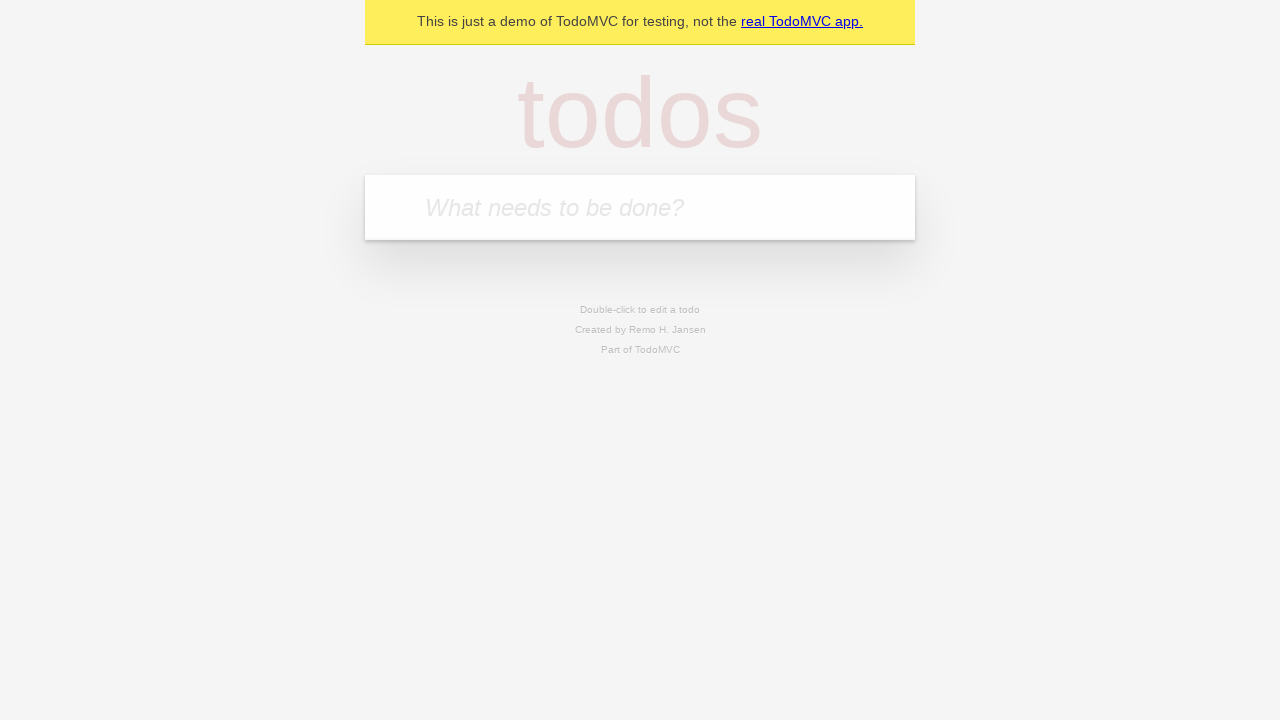

Filled todo input with 'buy some cheese' on internal:attr=[placeholder="What needs to be done?"i]
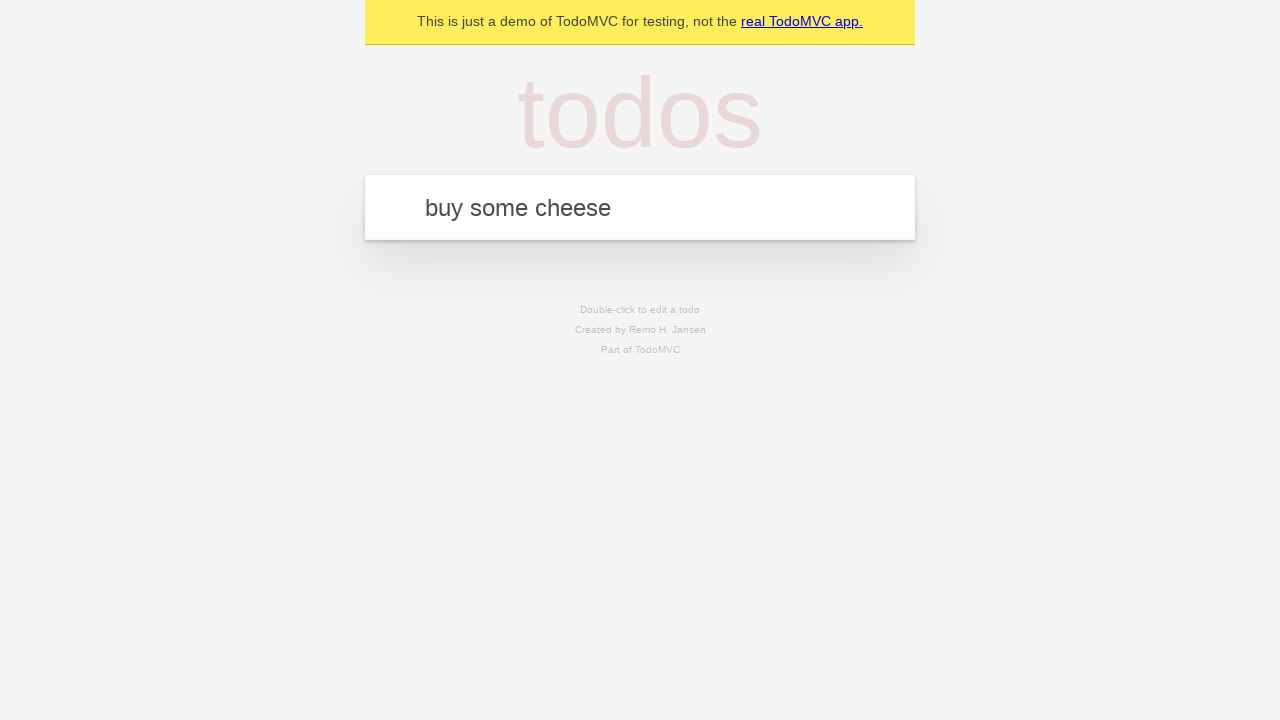

Pressed Enter to create todo 'buy some cheese' on internal:attr=[placeholder="What needs to be done?"i]
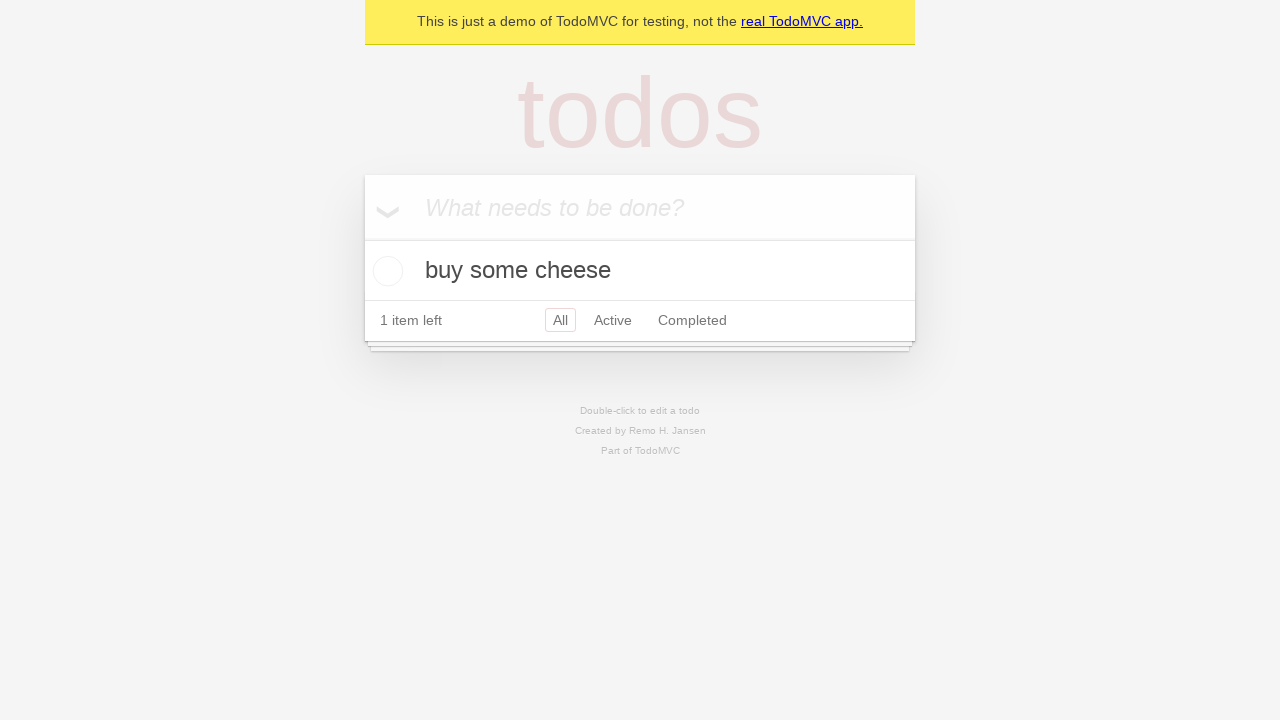

Filled todo input with 'feed the cat' on internal:attr=[placeholder="What needs to be done?"i]
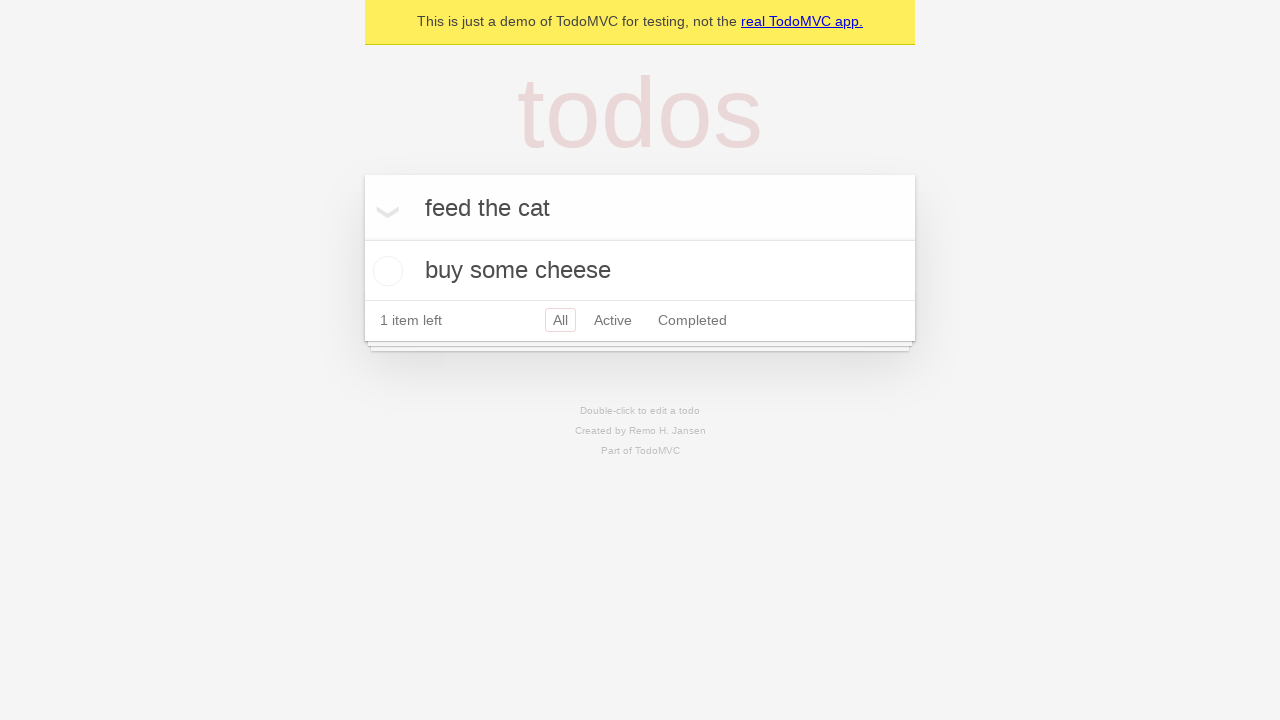

Pressed Enter to create todo 'feed the cat' on internal:attr=[placeholder="What needs to be done?"i]
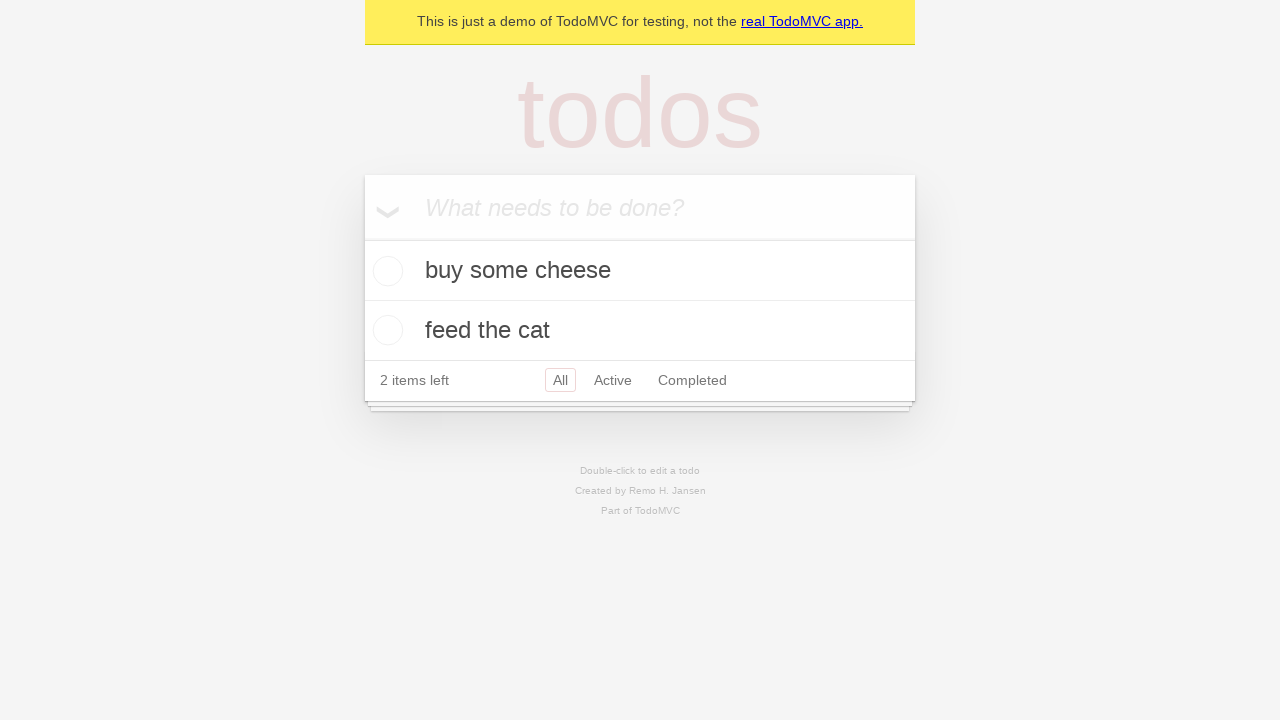

Located all todo items on the page
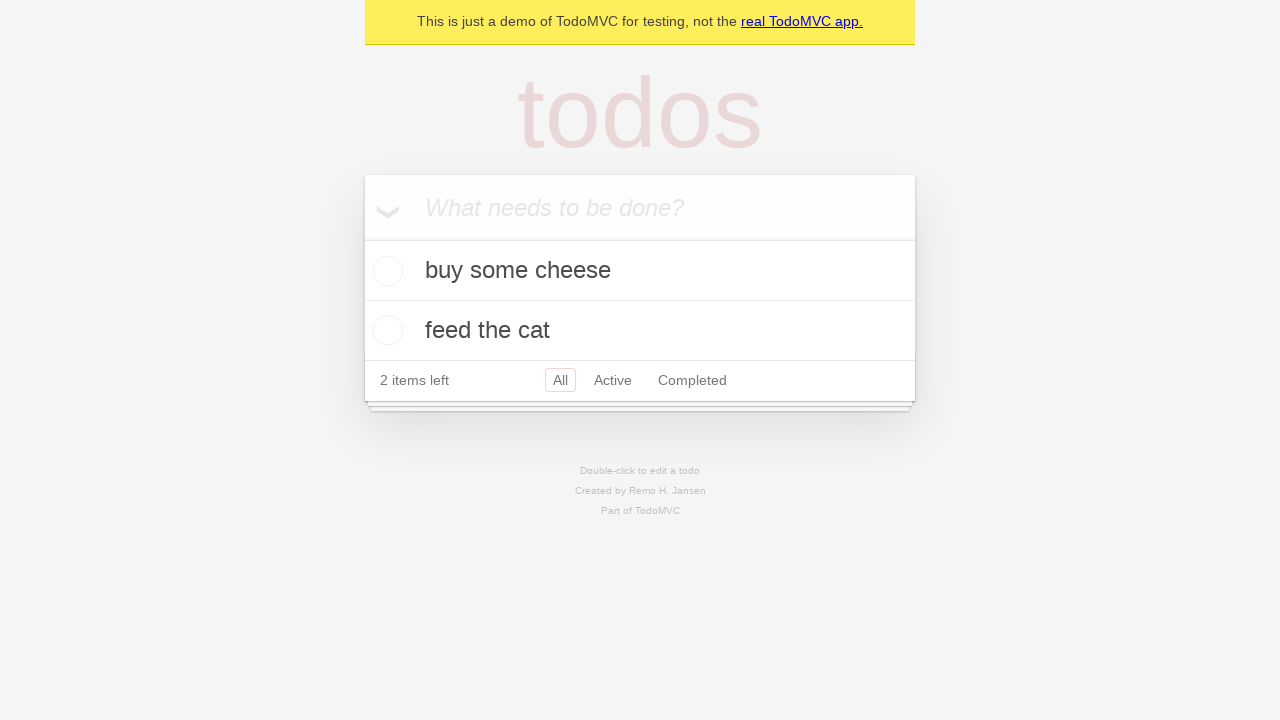

Located checkbox for first todo item
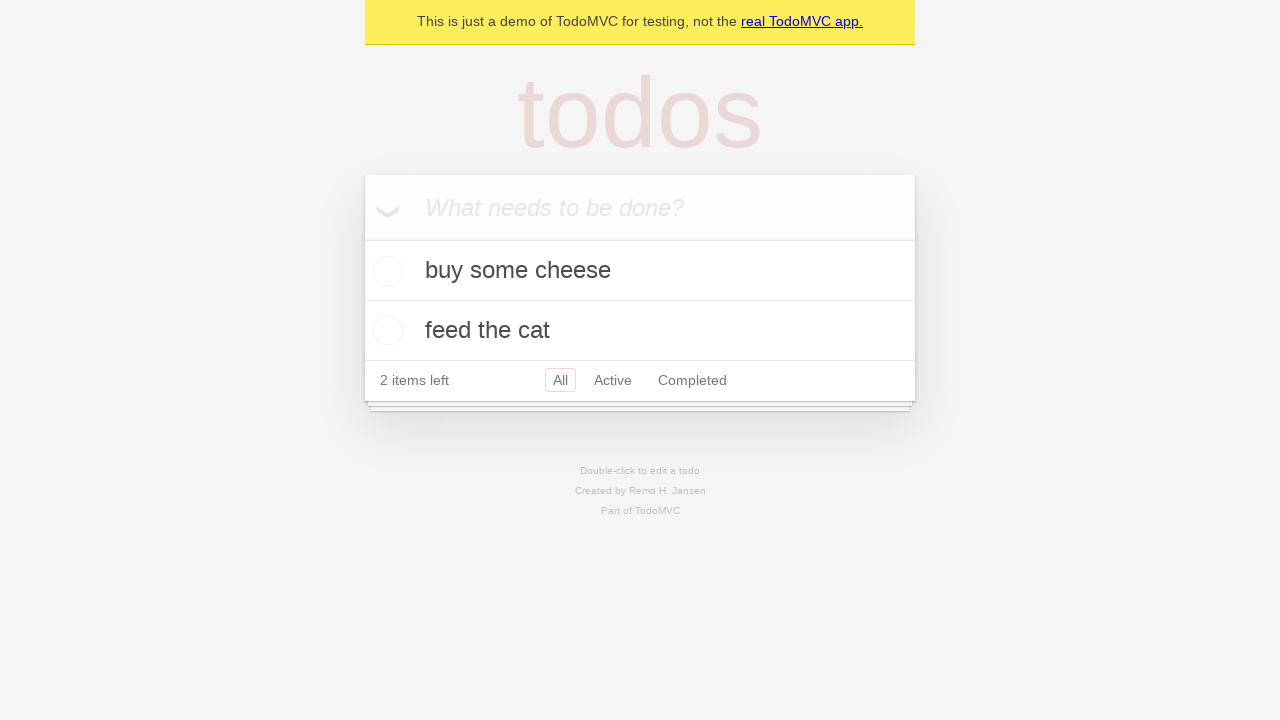

Checked first todo item at (385, 271) on internal:testid=[data-testid="todo-item"s] >> nth=0 >> internal:role=checkbox
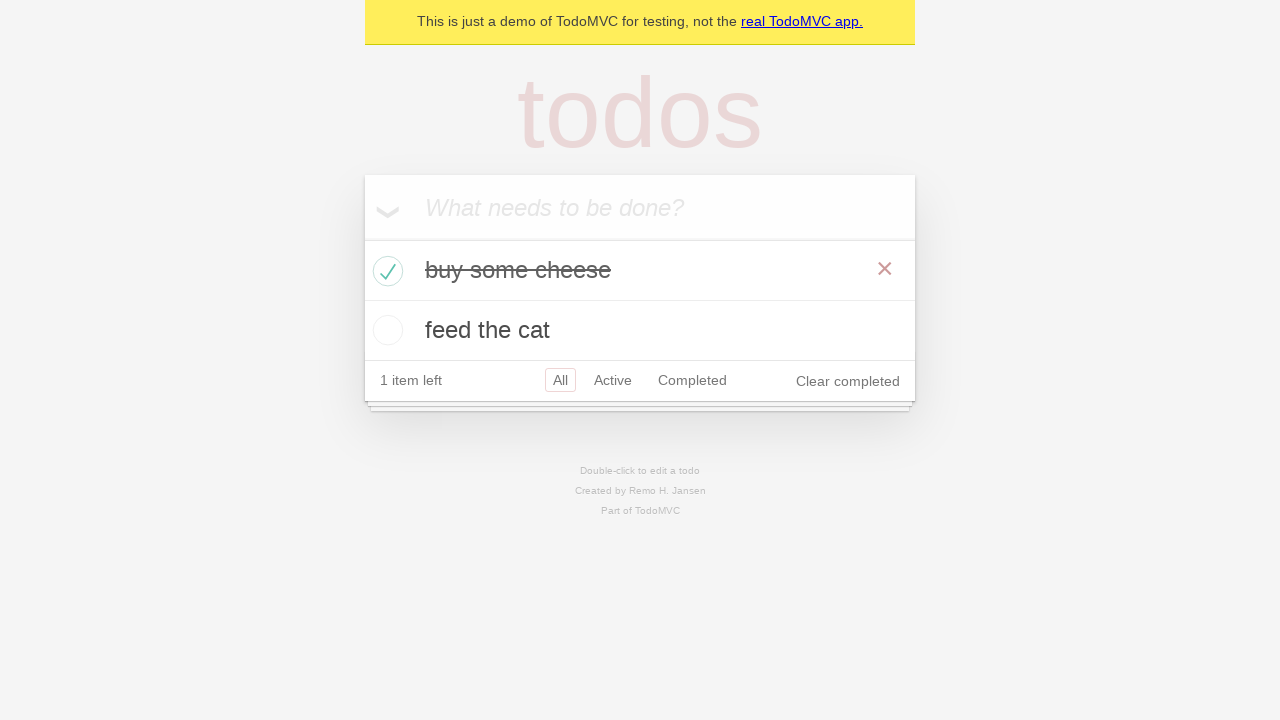

Reloaded the page to test data persistence
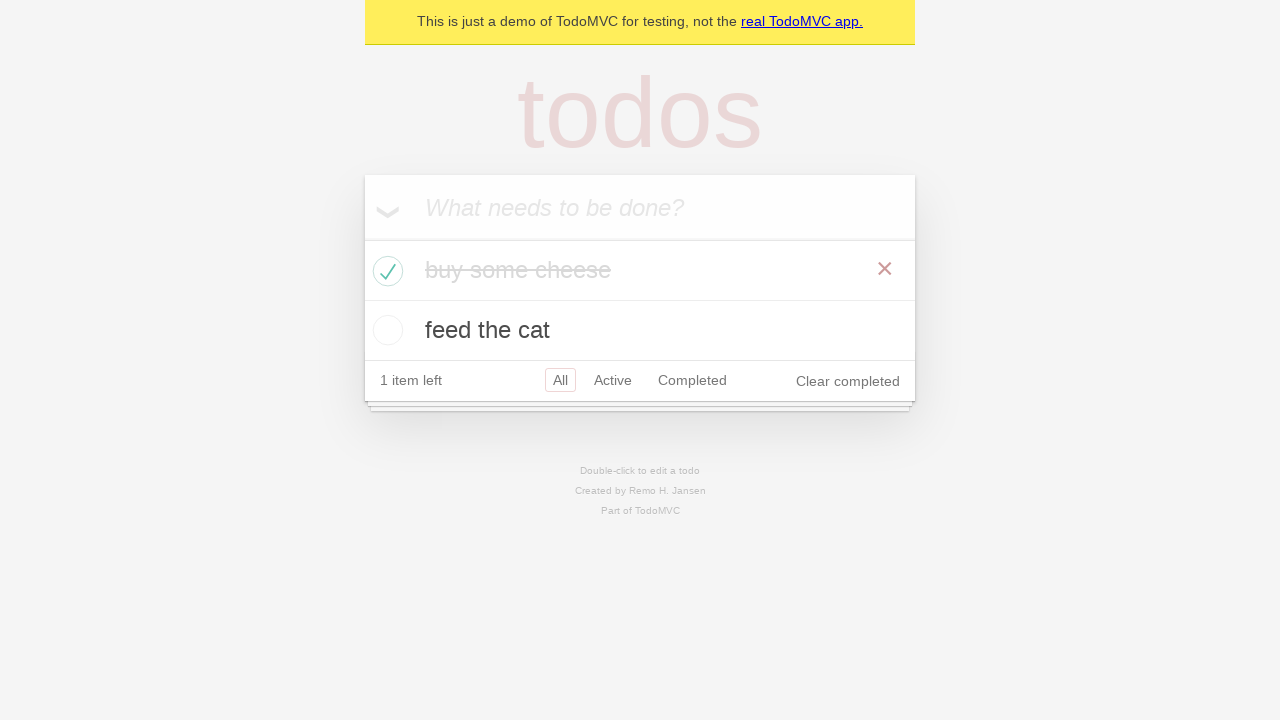

Todo items loaded after page reload
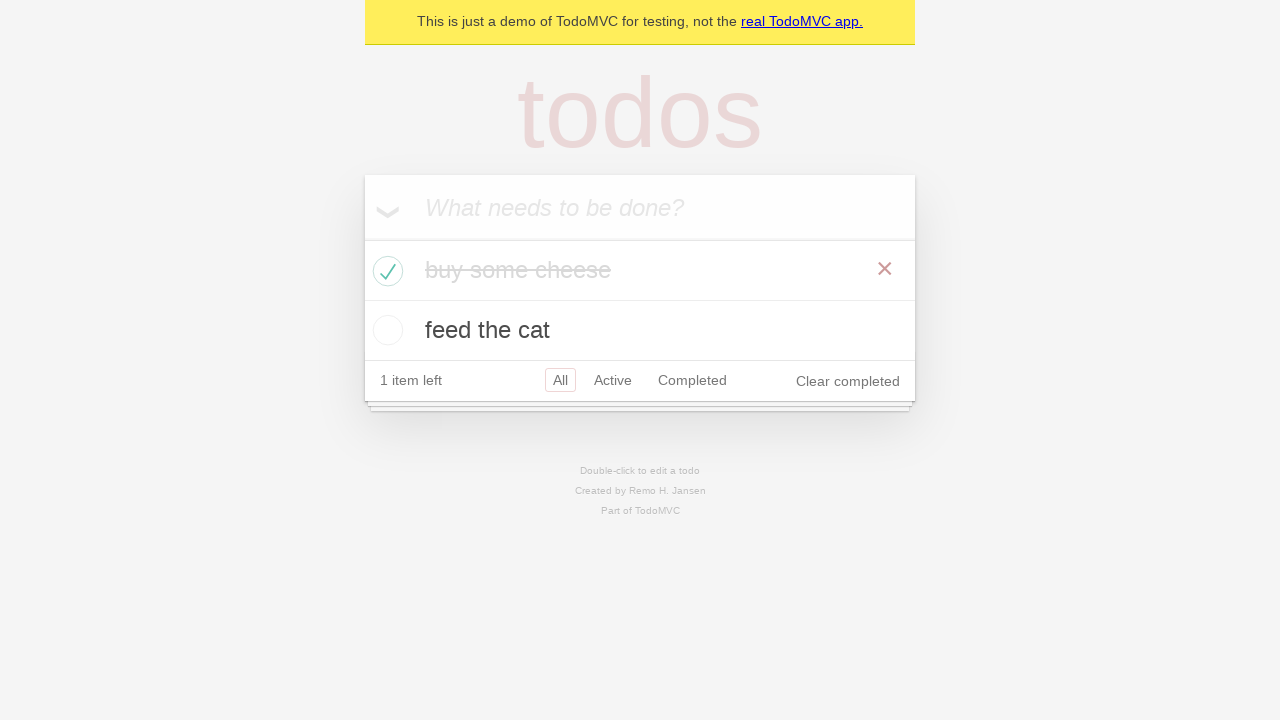

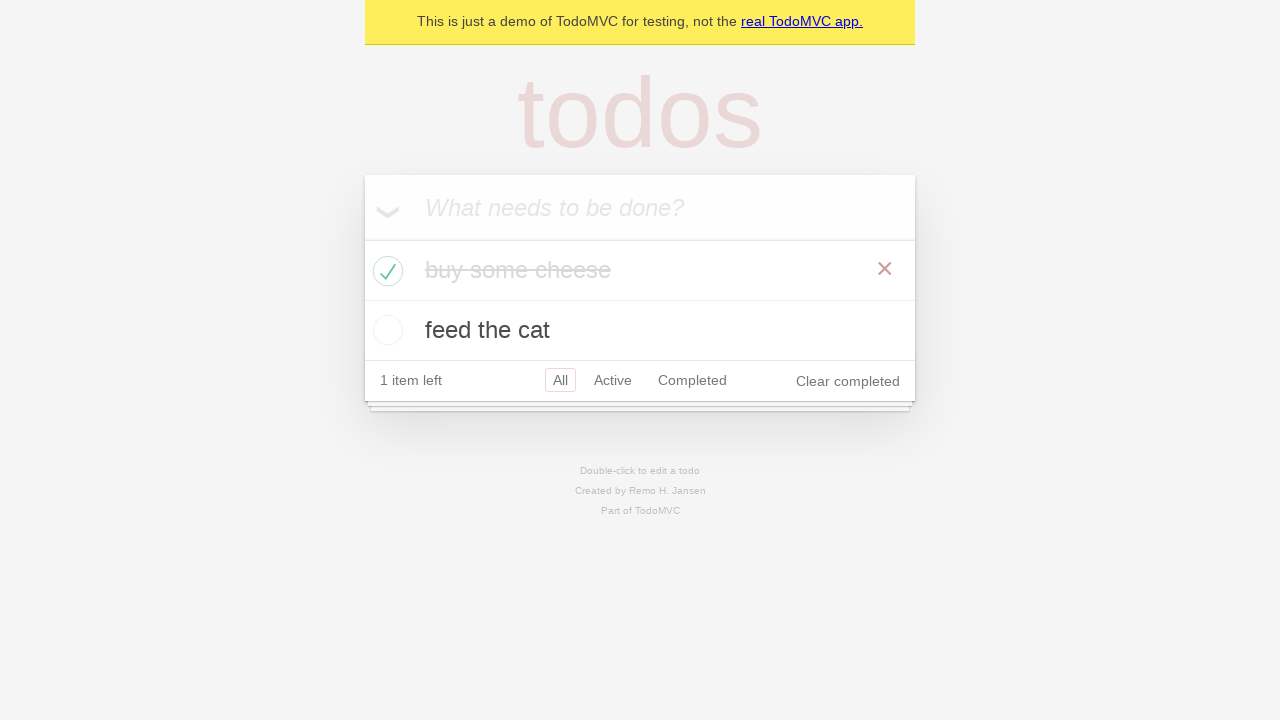